Tests auto-dismissing alerts by clicking show buttons to trigger simple alert and confirmation dialogs on the page

Starting URL: https://www.leafground.com/alert.xhtml

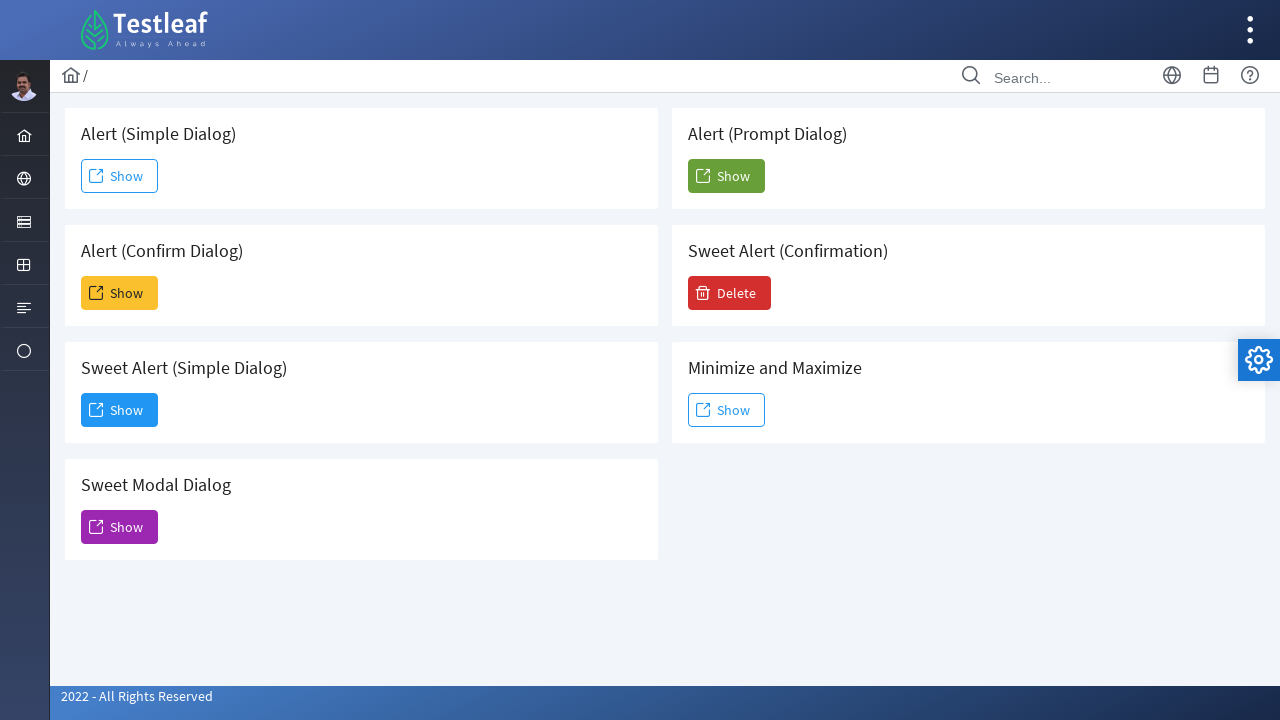

Clicked first Show button to trigger simple alert at (120, 176) on xpath=//span[text()='Show'] >> nth=0
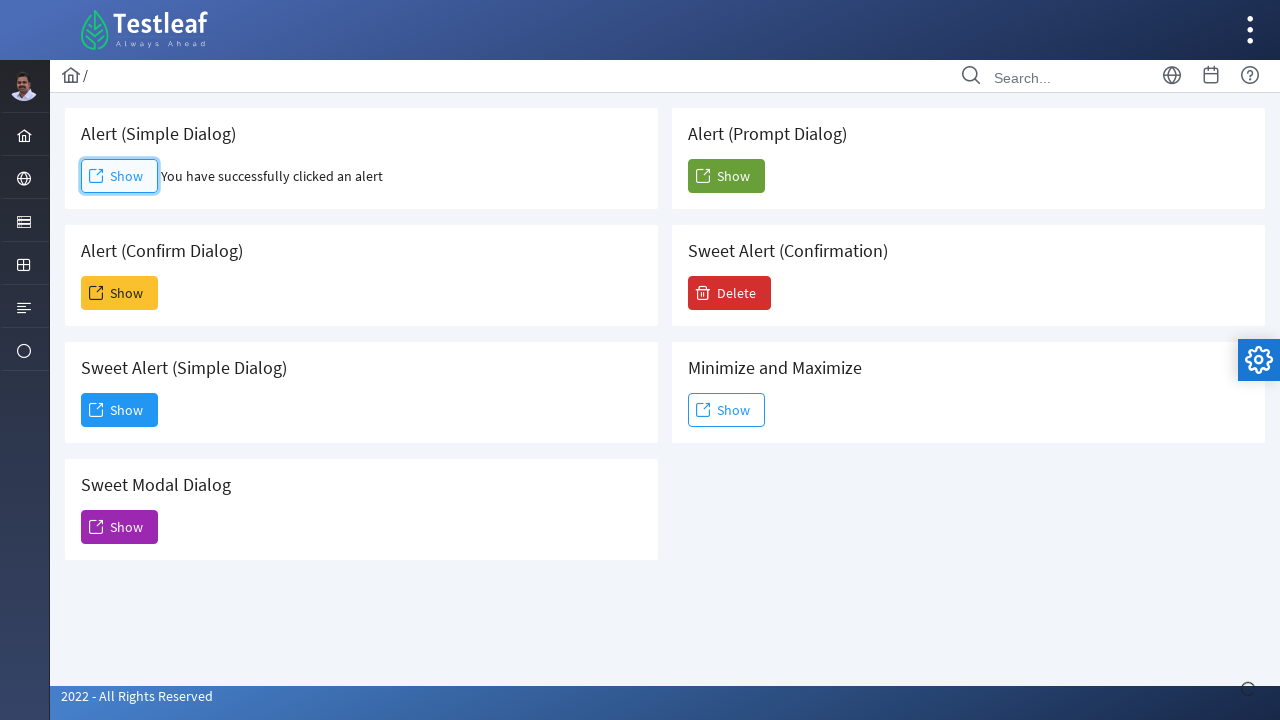

Waited 2 seconds for simple alert to auto-dismiss
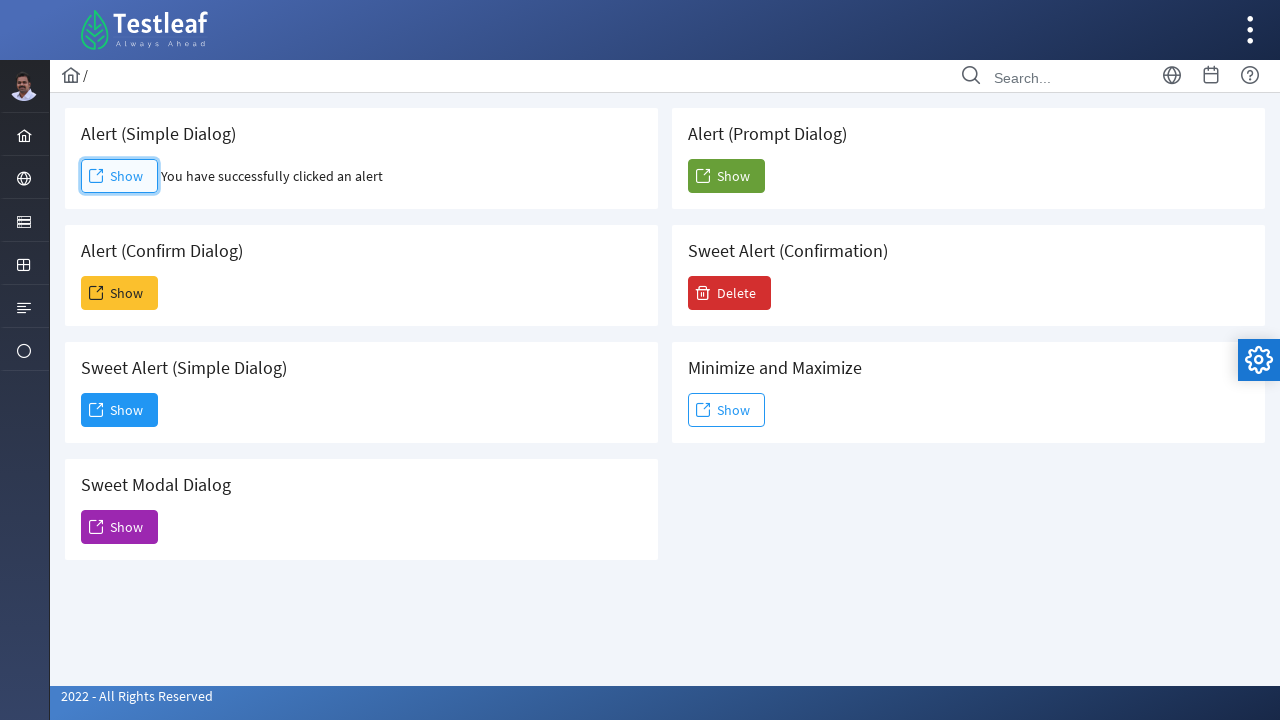

Clicked second Show button to trigger confirmation dialog at (120, 293) on xpath=//span[text()='Show'] >> nth=1
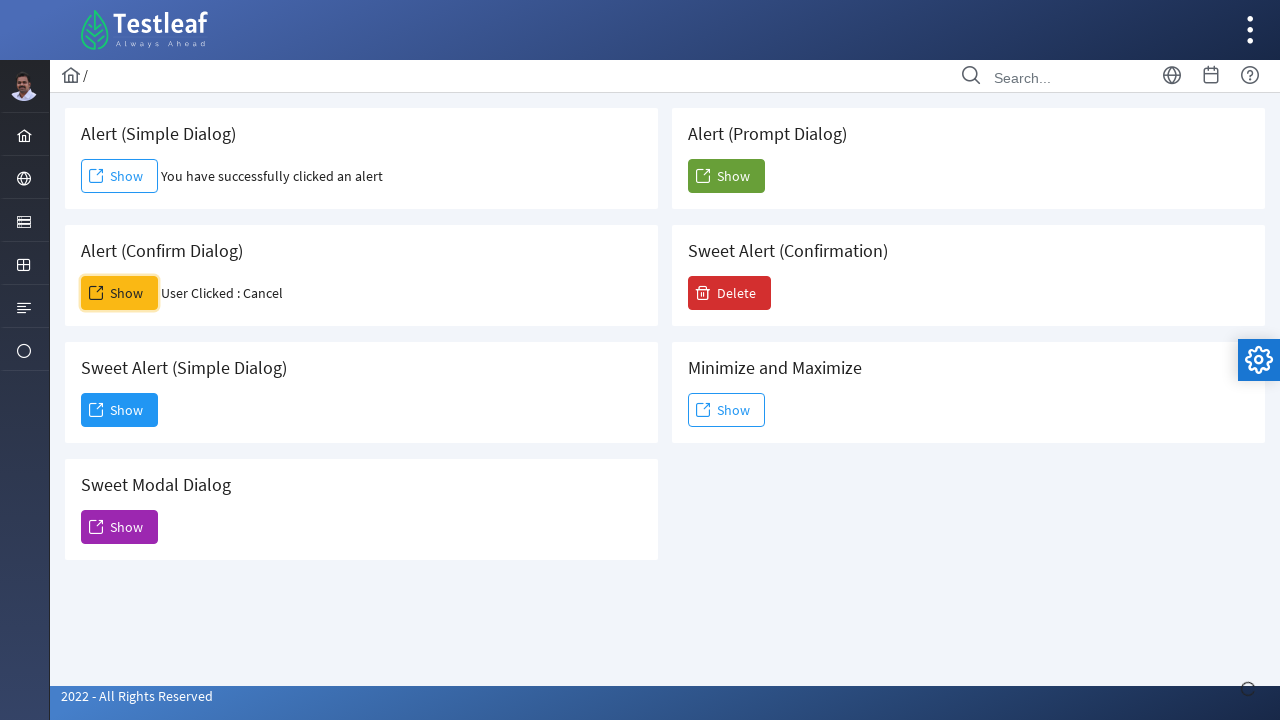

Waited 3 seconds for confirmation dialog to auto-dismiss
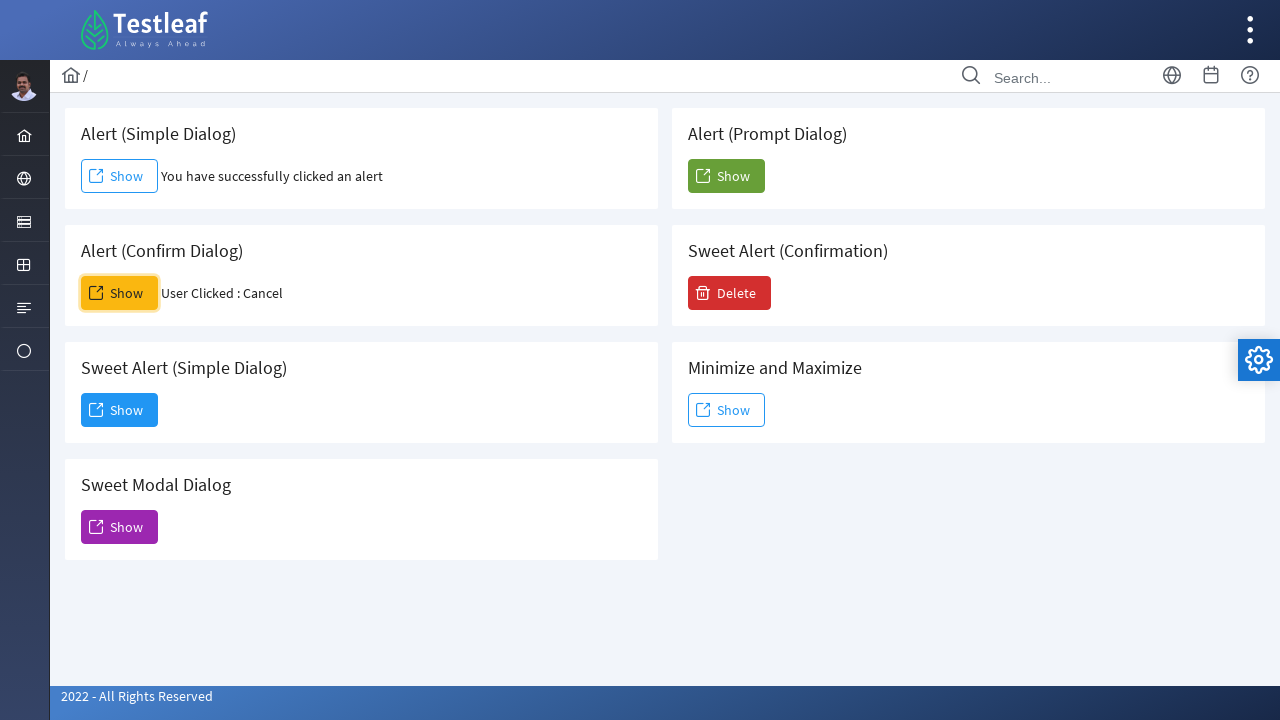

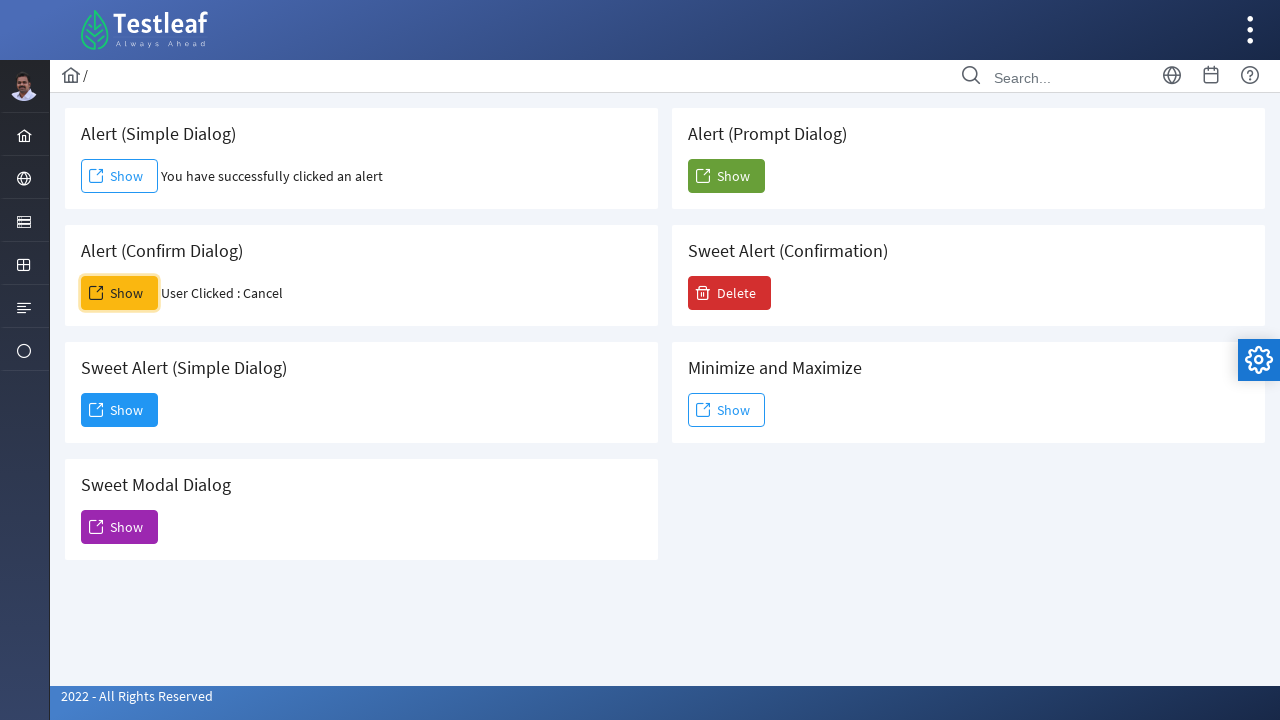